Tests double-click functionality by double-clicking a button and verifying the confirmation message appears

Starting URL: https://demoqa.com/buttons

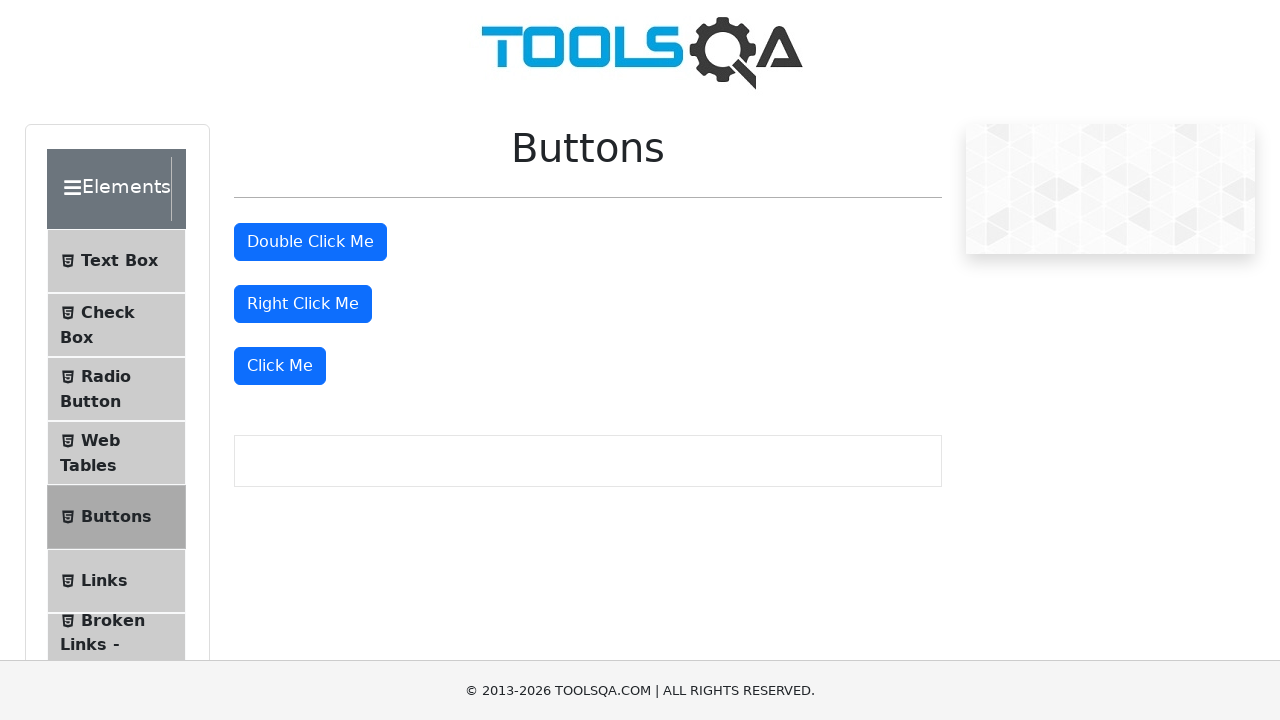

Double-clicked the 'Double Click Me' button at (310, 242) on #doubleClickBtn
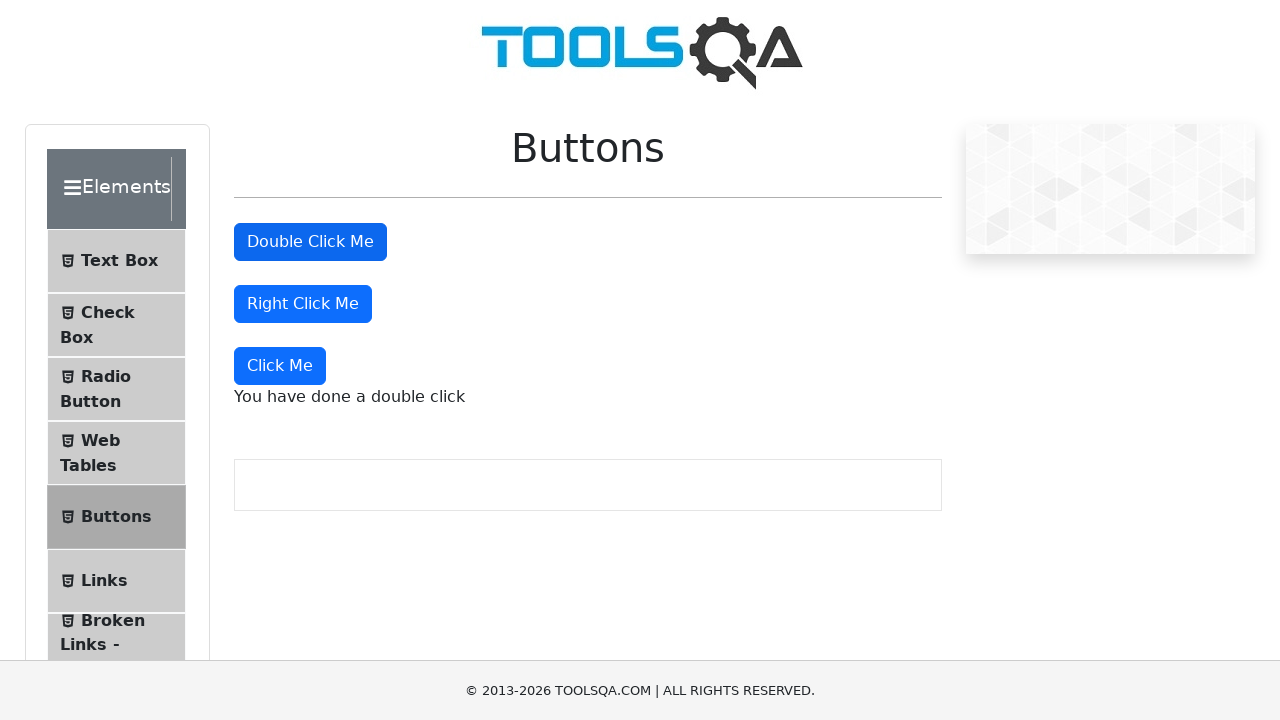

Double-click confirmation message appeared
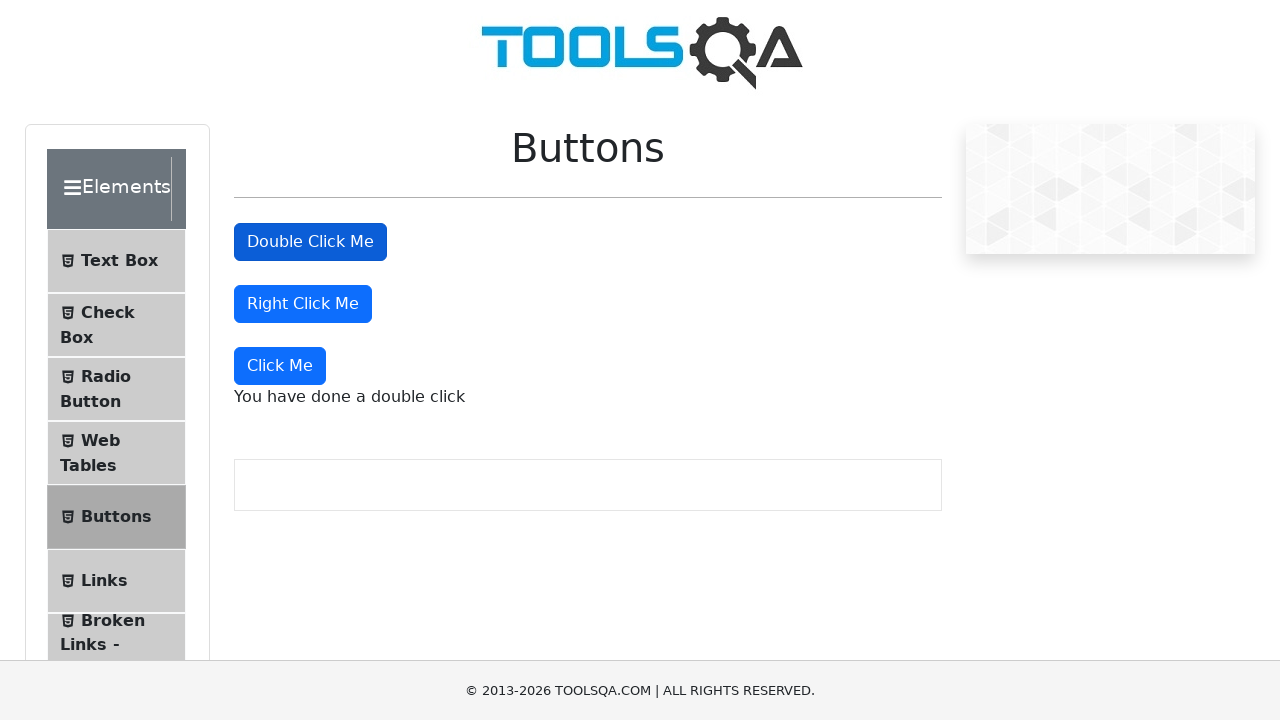

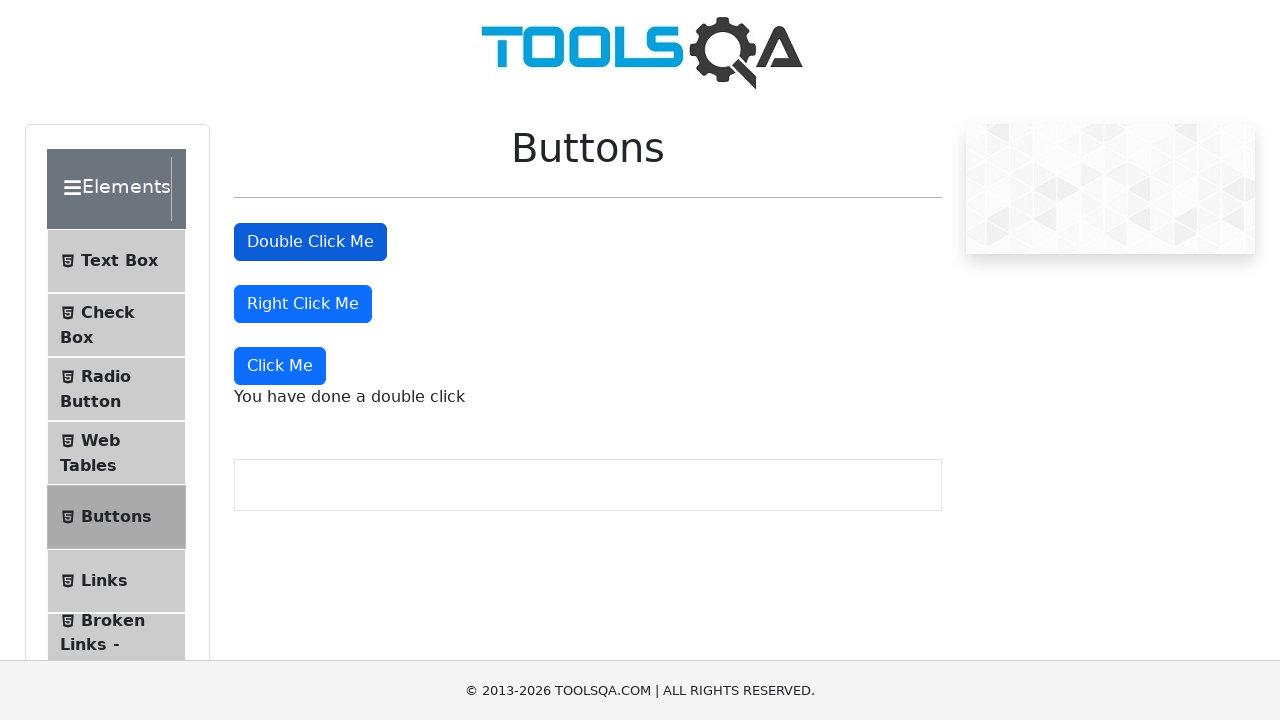